Tests navigation from register page to login page by clicking the login link

Starting URL: http://routetask.runasp.net/register

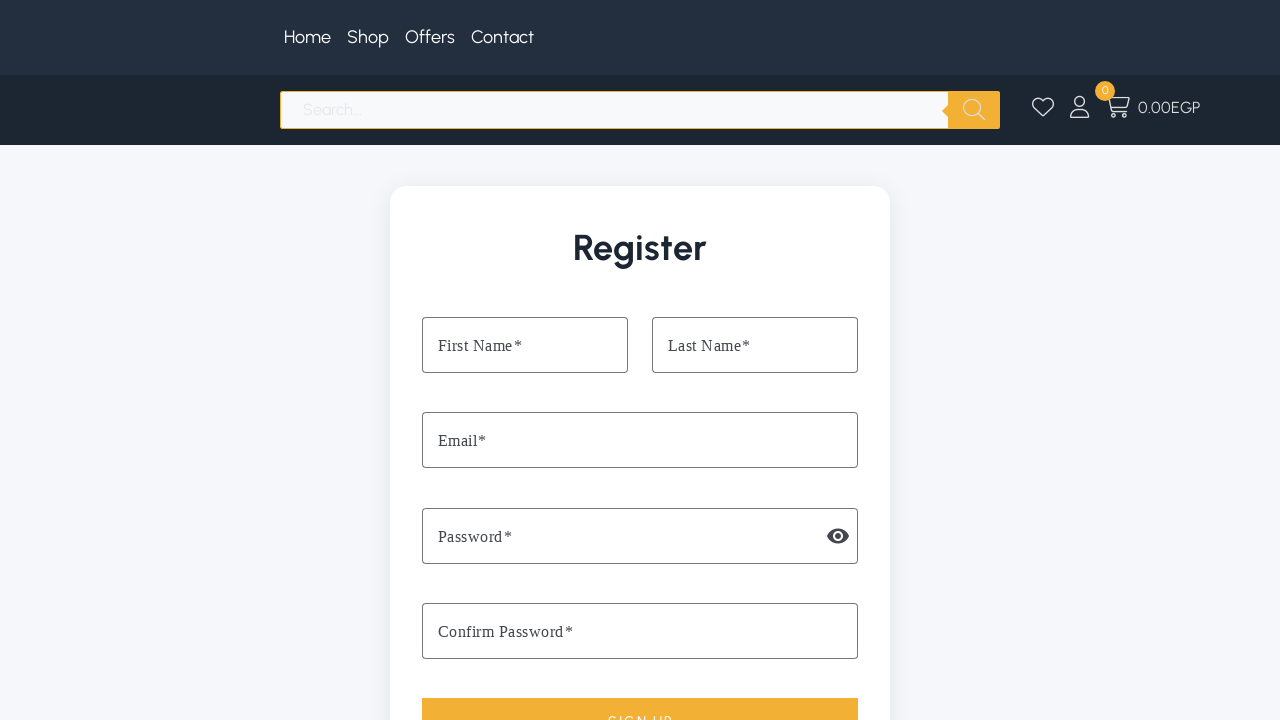

Clicked Login link on register page at (706, 493) on xpath=//a[normalize-space()='Login']
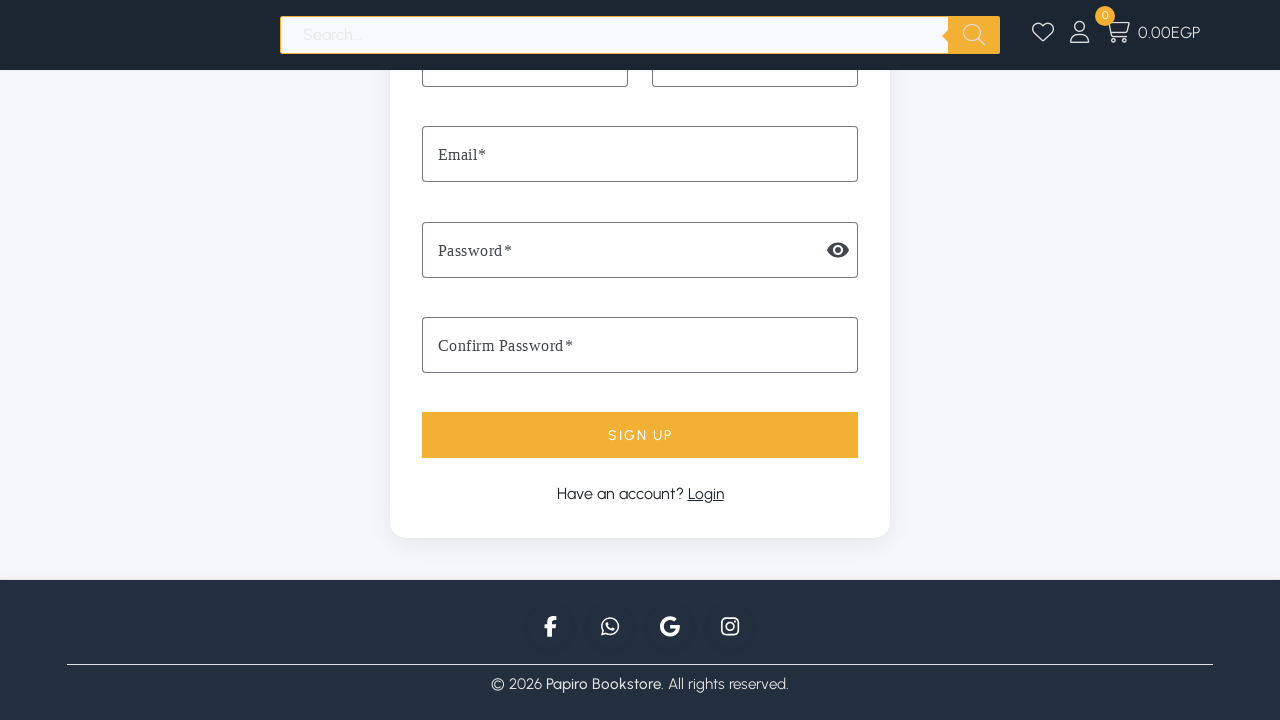

Successfully redirected to login page
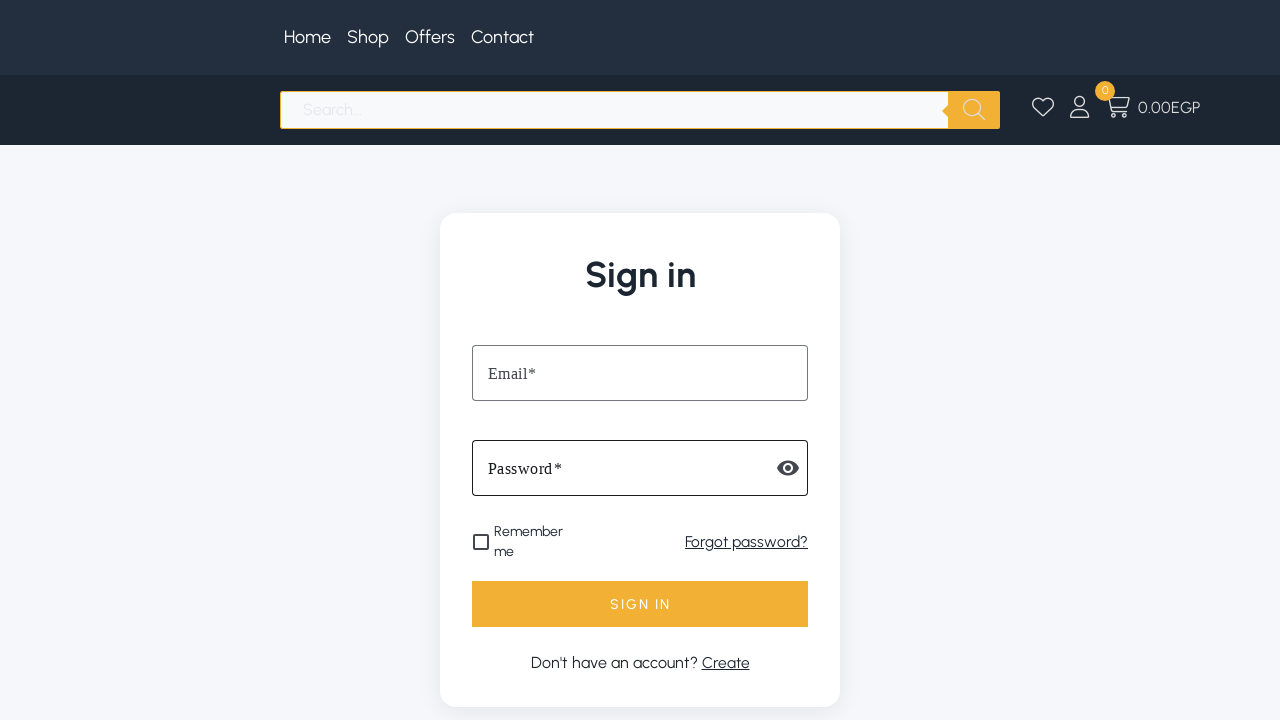

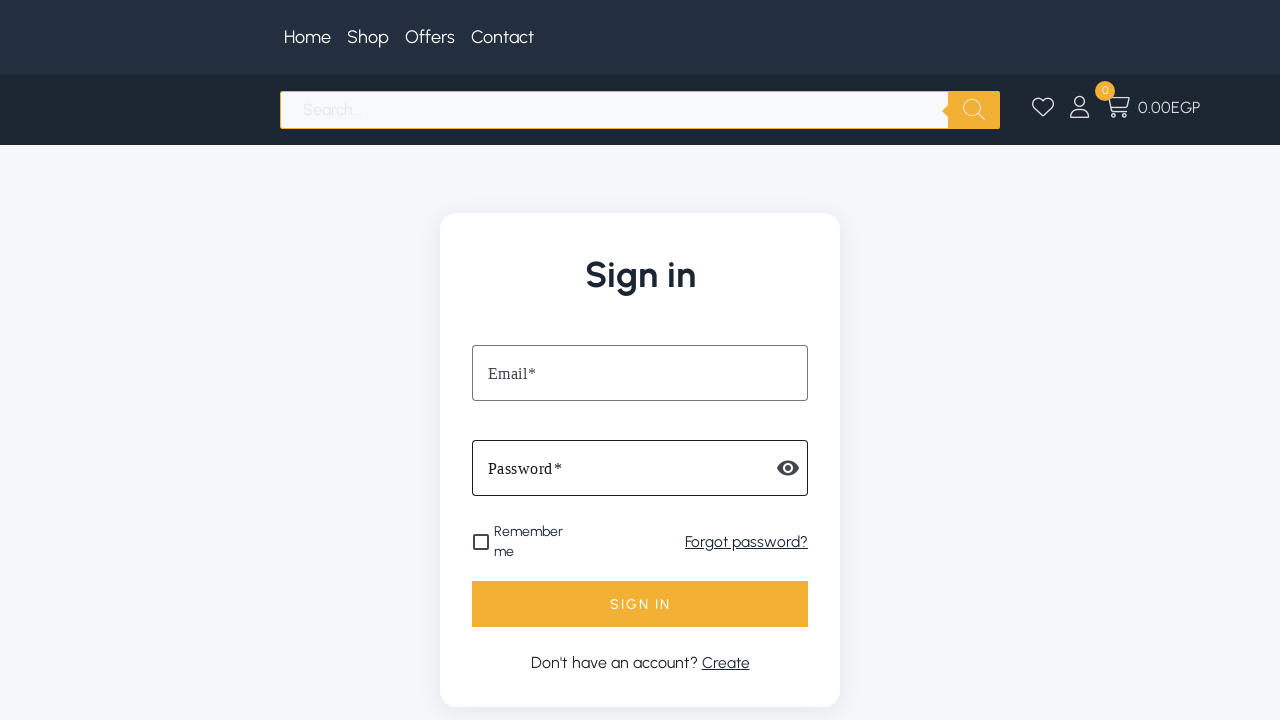